Navigates to GitHub login page and verifies the page title matches the expected value "Sign in to GitHub · GitHub"

Starting URL: https://github.com/login

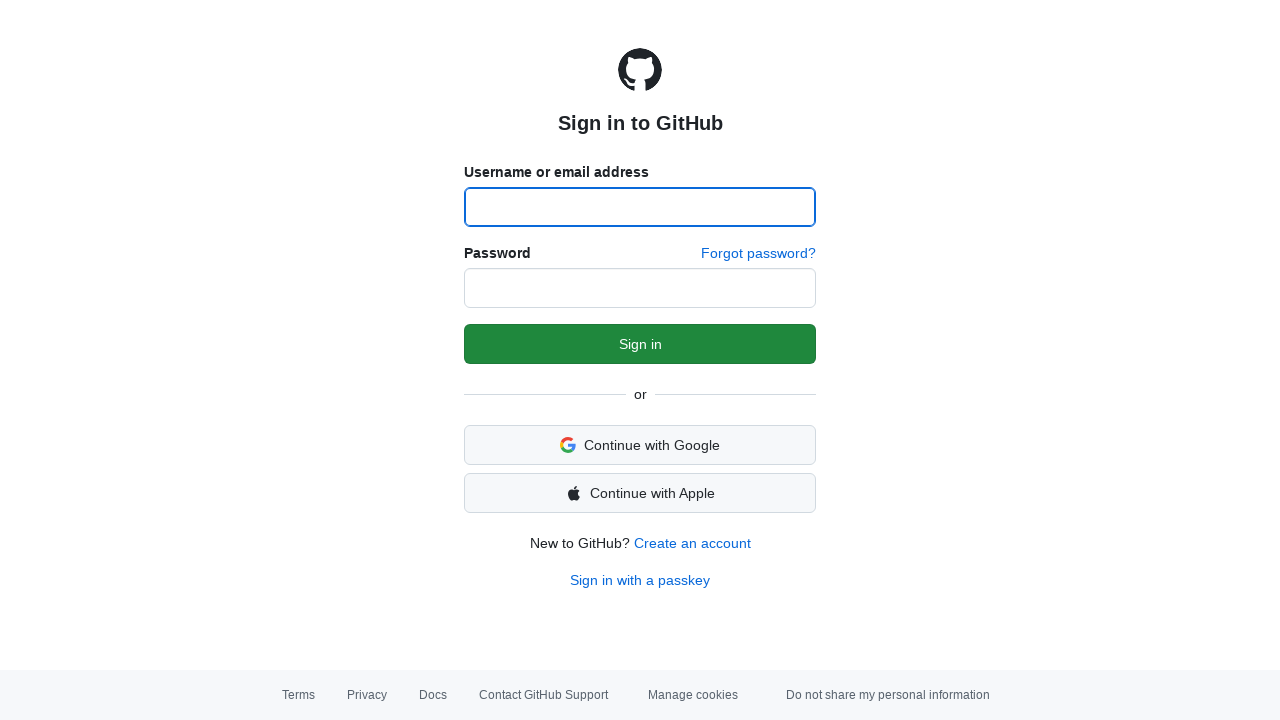

Navigated to GitHub login page
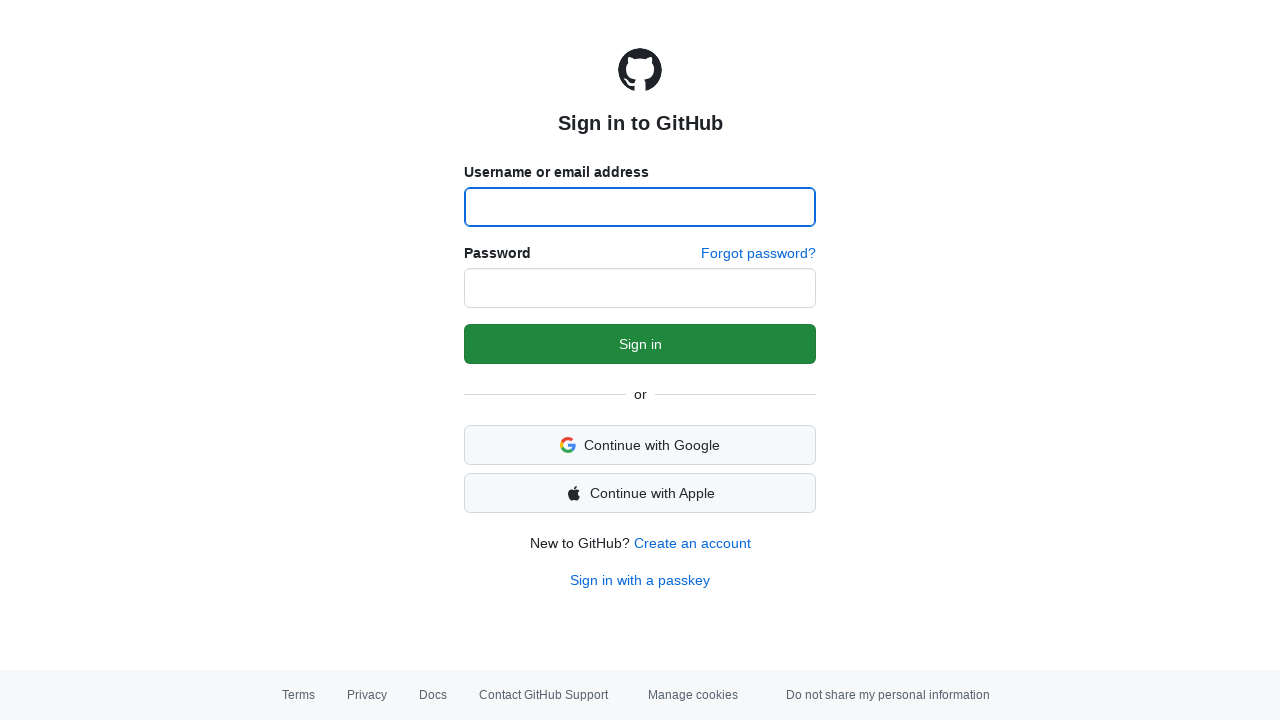

Retrieved page title: 'Sign in to GitHub · GitHub'
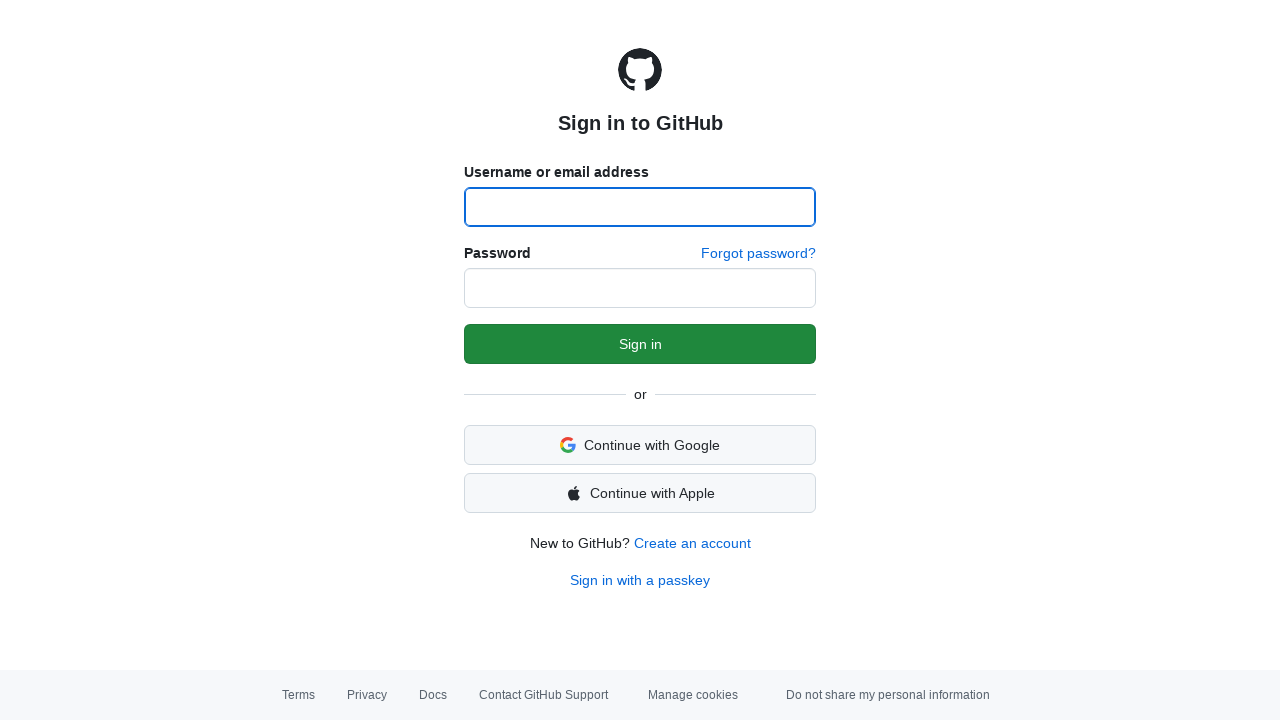

Verified page title matches expected value: 'Sign in to GitHub · GitHub'
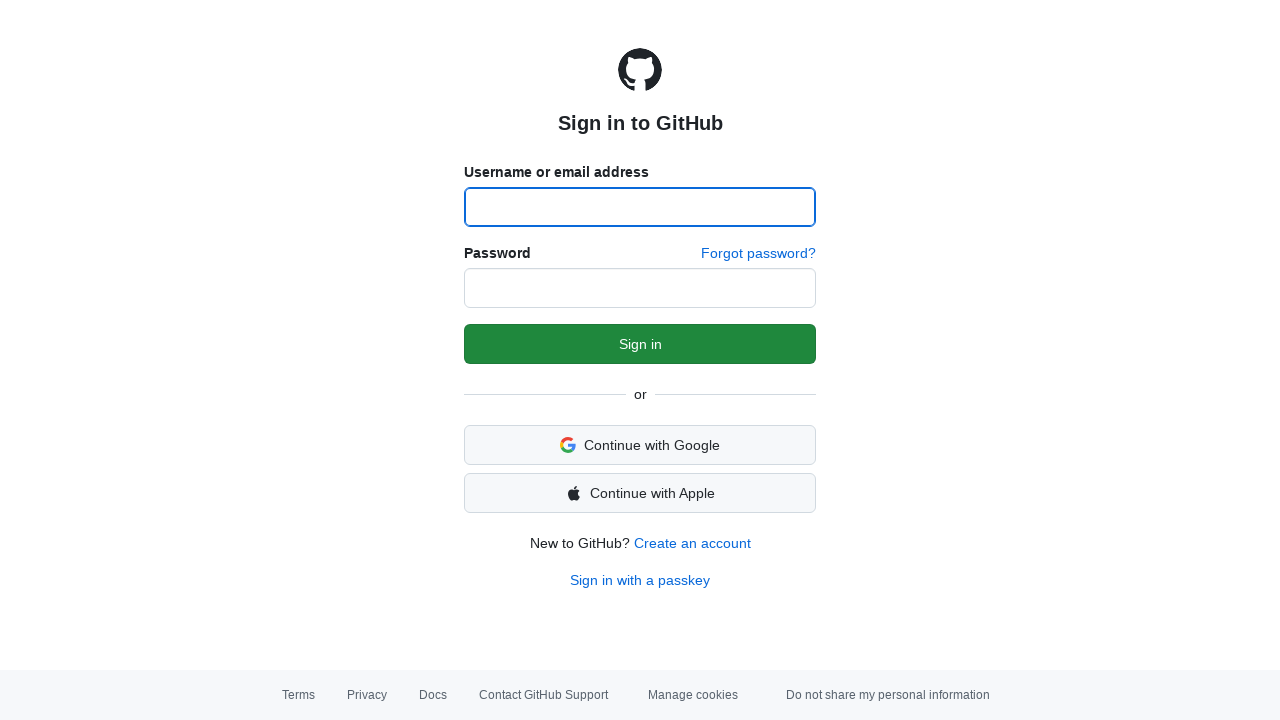

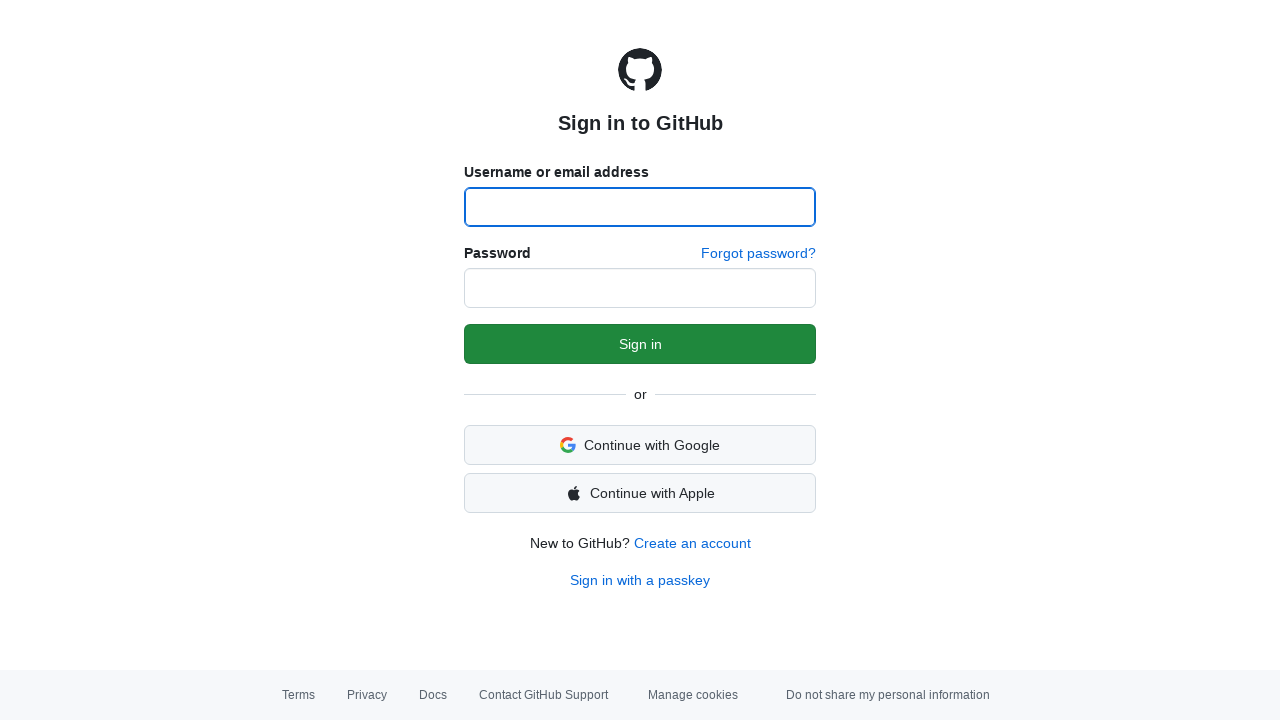